Tests the text box form validation with an invalid email input, verifying that the email field displays an error state when an improperly formatted email is submitted.

Starting URL: https://demoqa.com/text-box

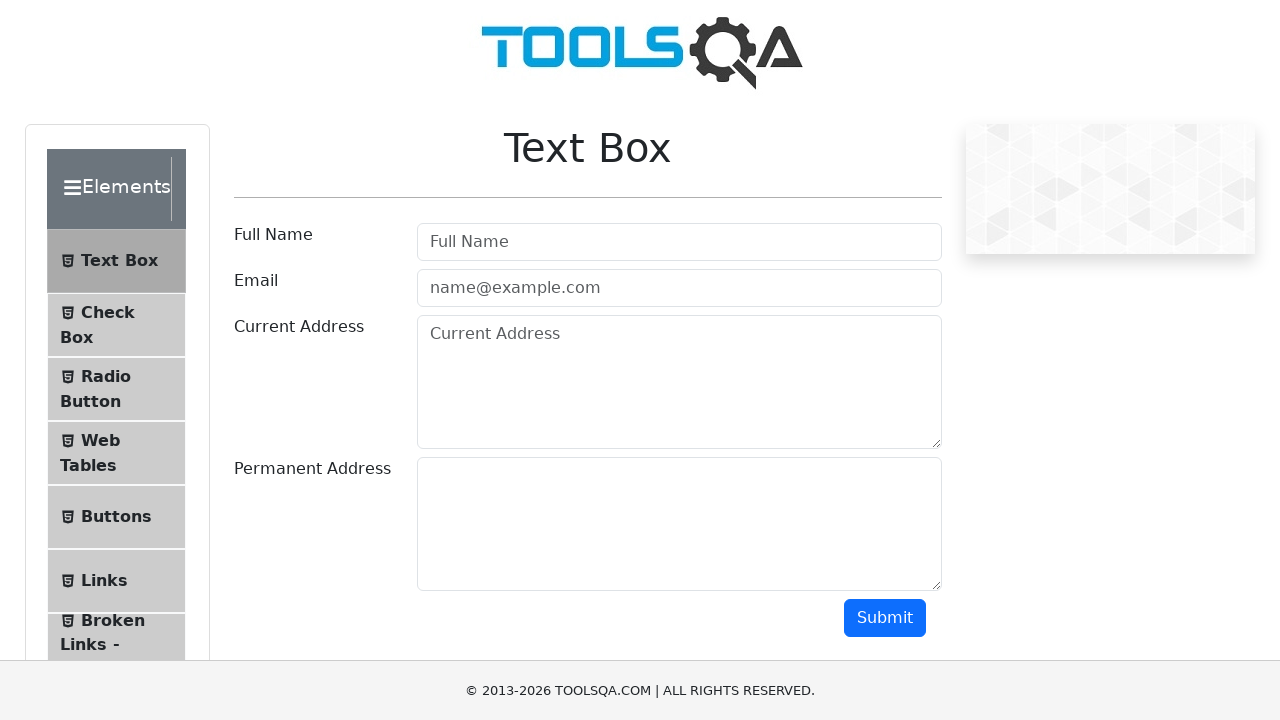

Filled full name field with 'Jonas Jonaitis' on #userName
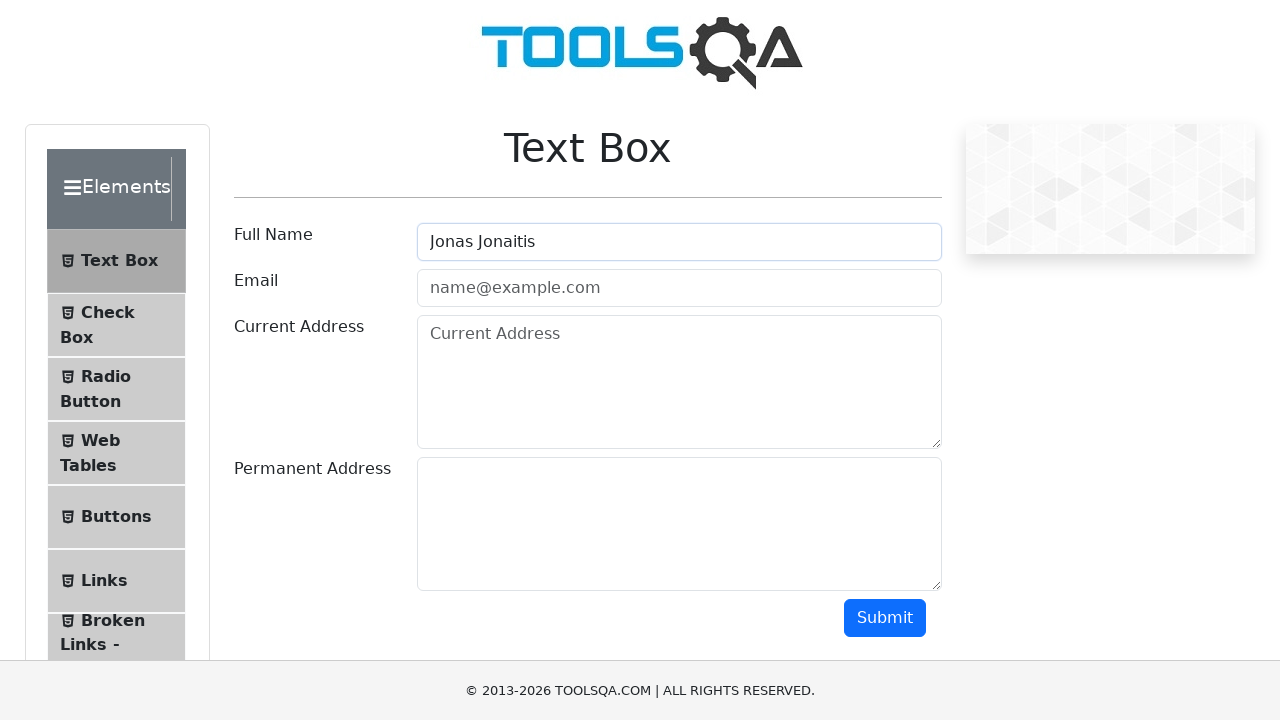

Filled email field with invalid email 'invalid_email' on #userEmail
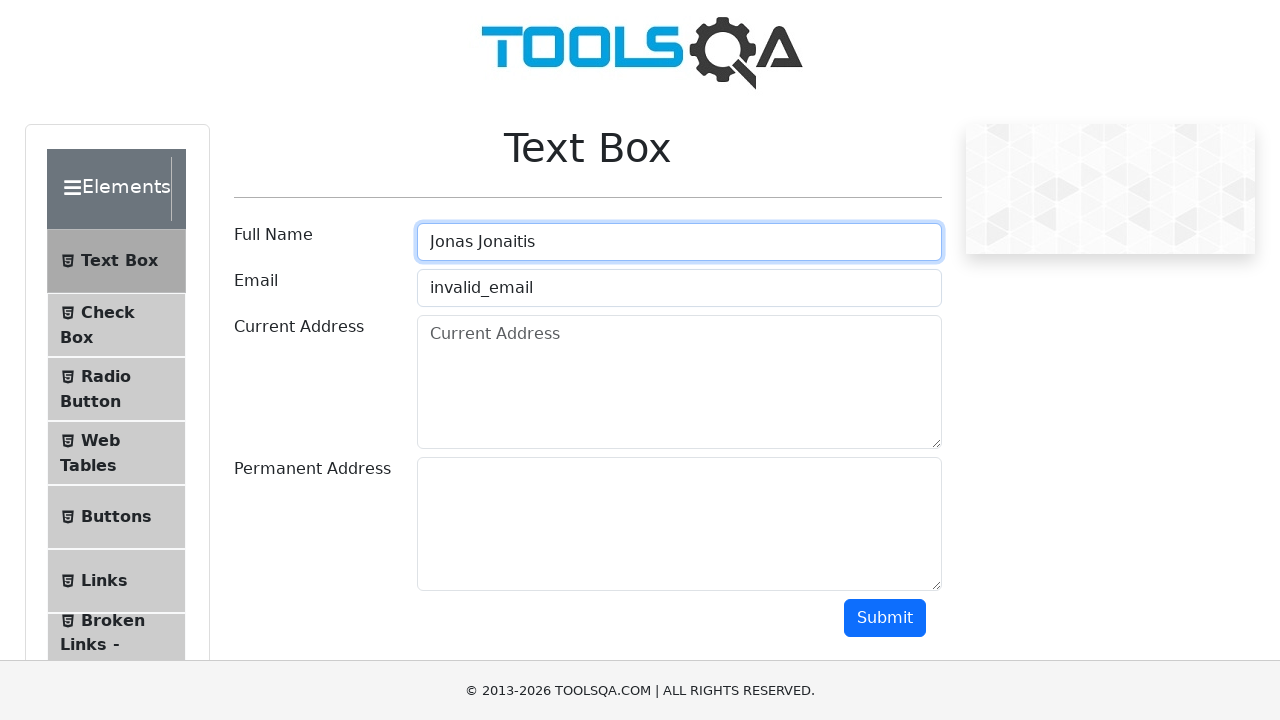

Current address field became visible
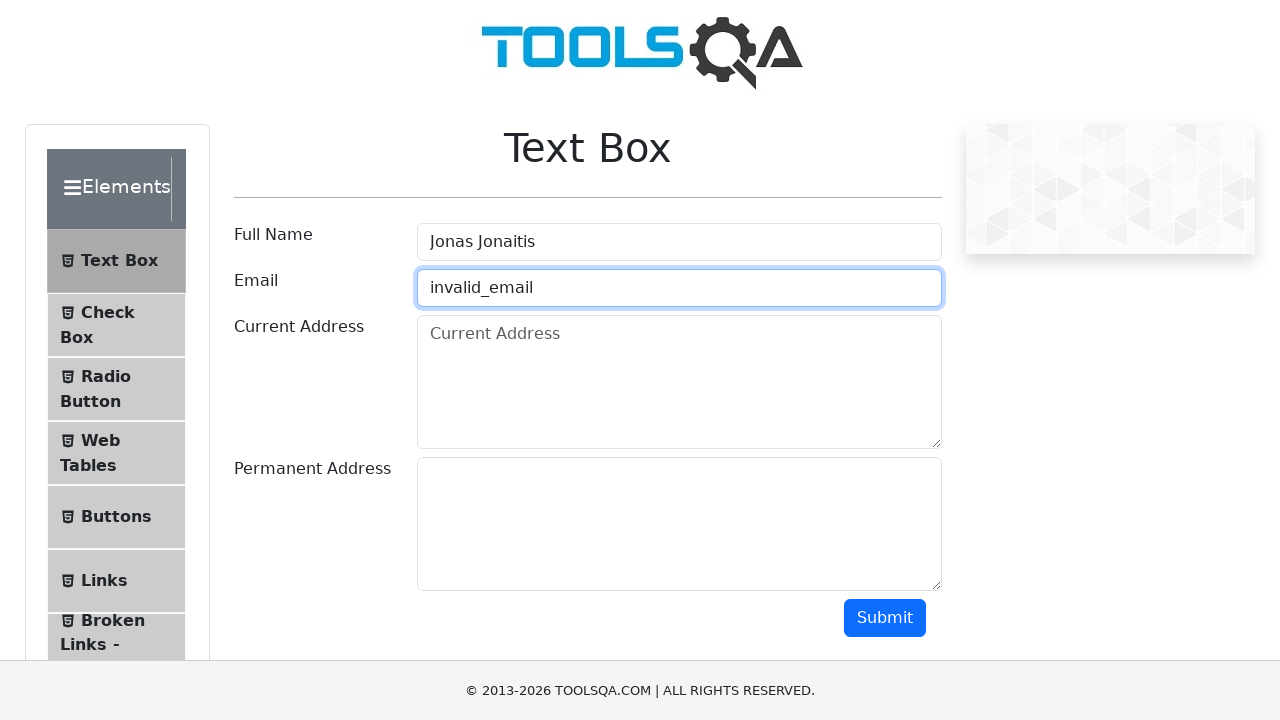

Filled current address field with 'Karklu g. 5-5, Karklenai, Lietuva' on #currentAddress
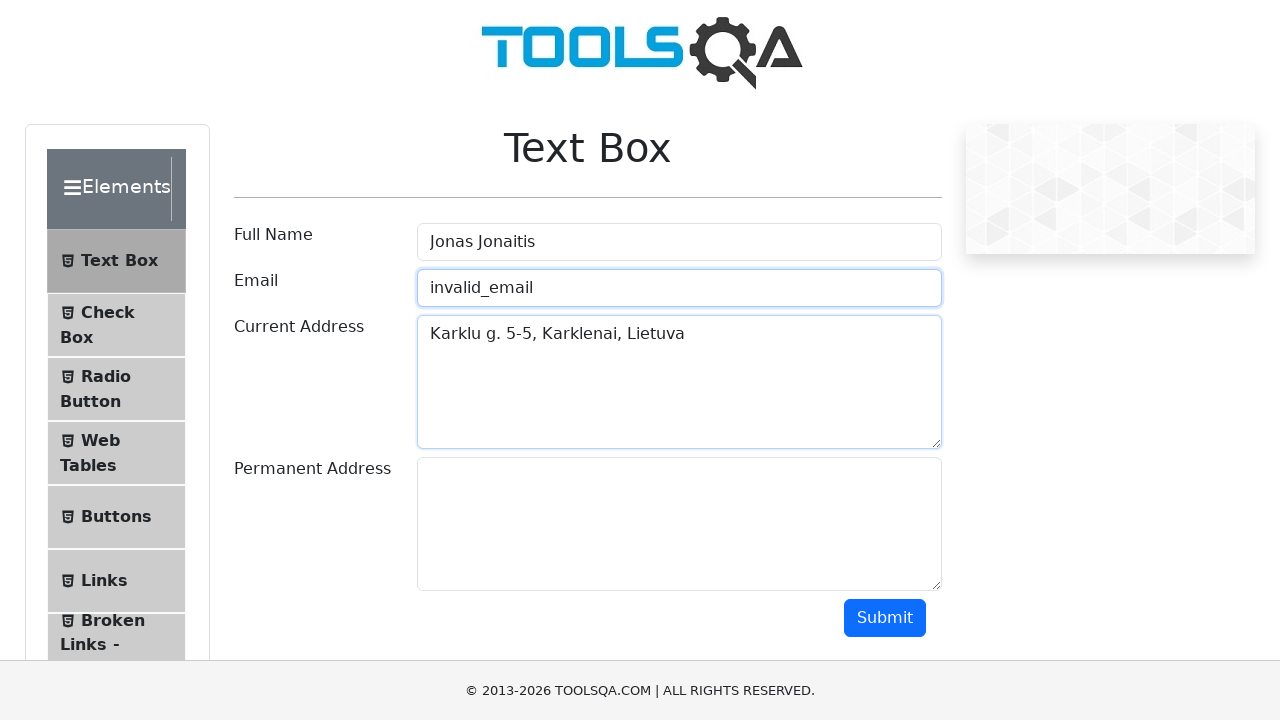

Filled permanent address field with 'Varpu g. 15-1, Varniai, Lietuva' on #permanentAddress
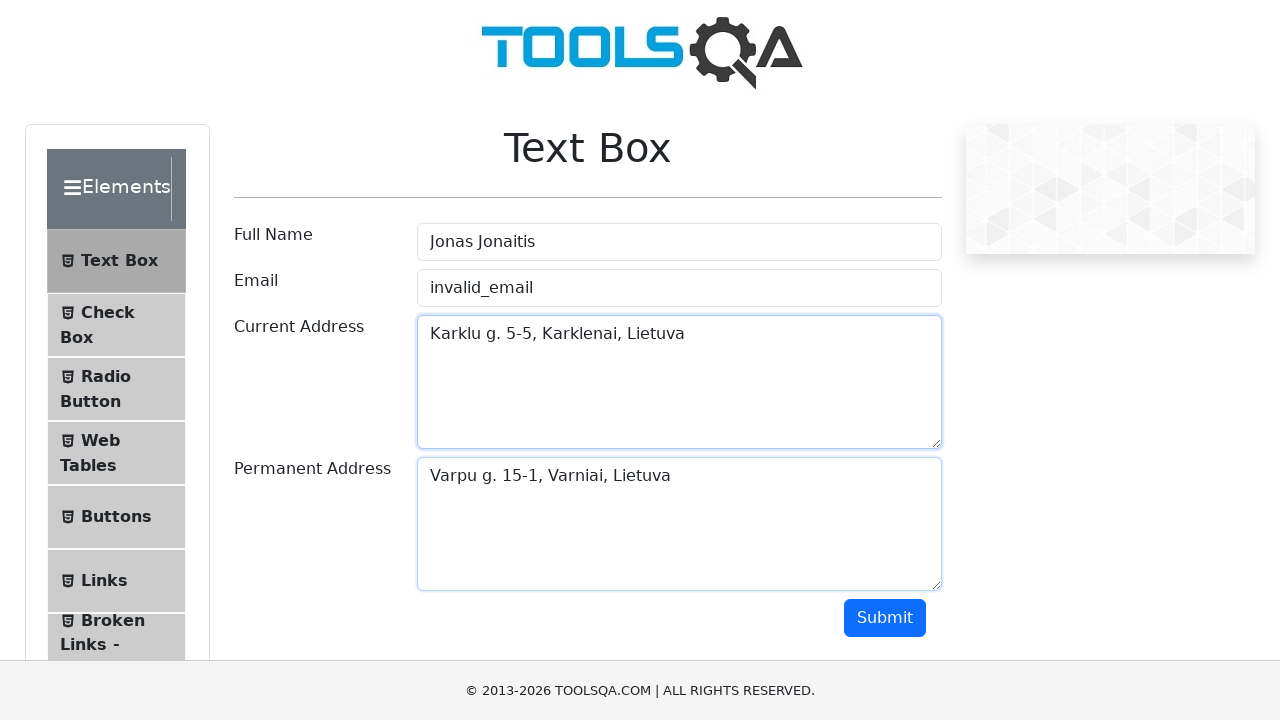

Scrolled submit button into view
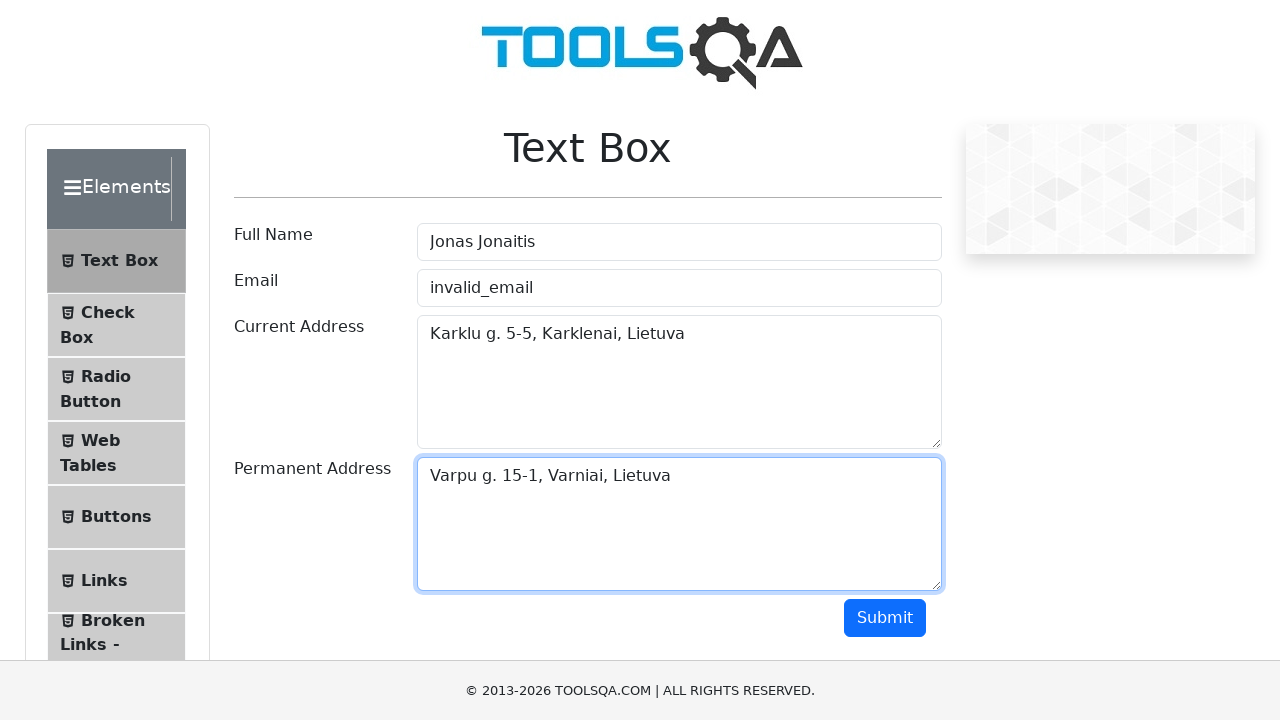

Clicked submit button to submit the form at (885, 618) on #submit
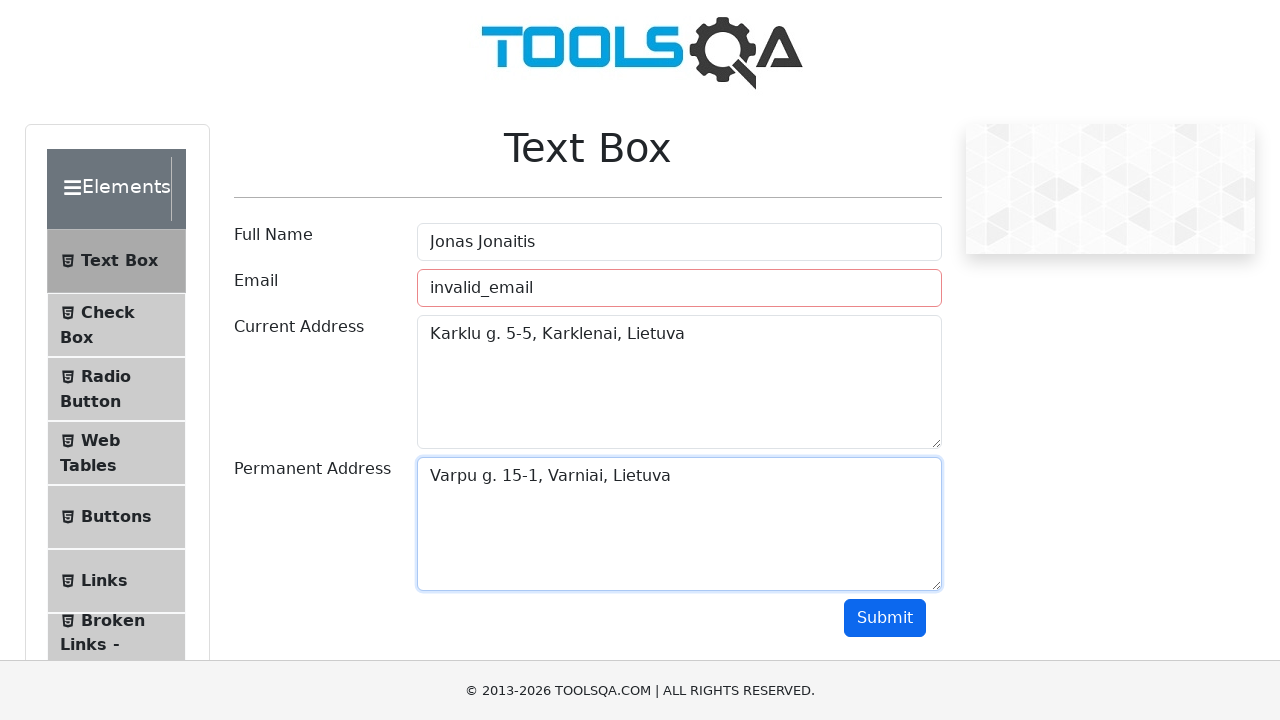

Retrieved email field class attribute for validation
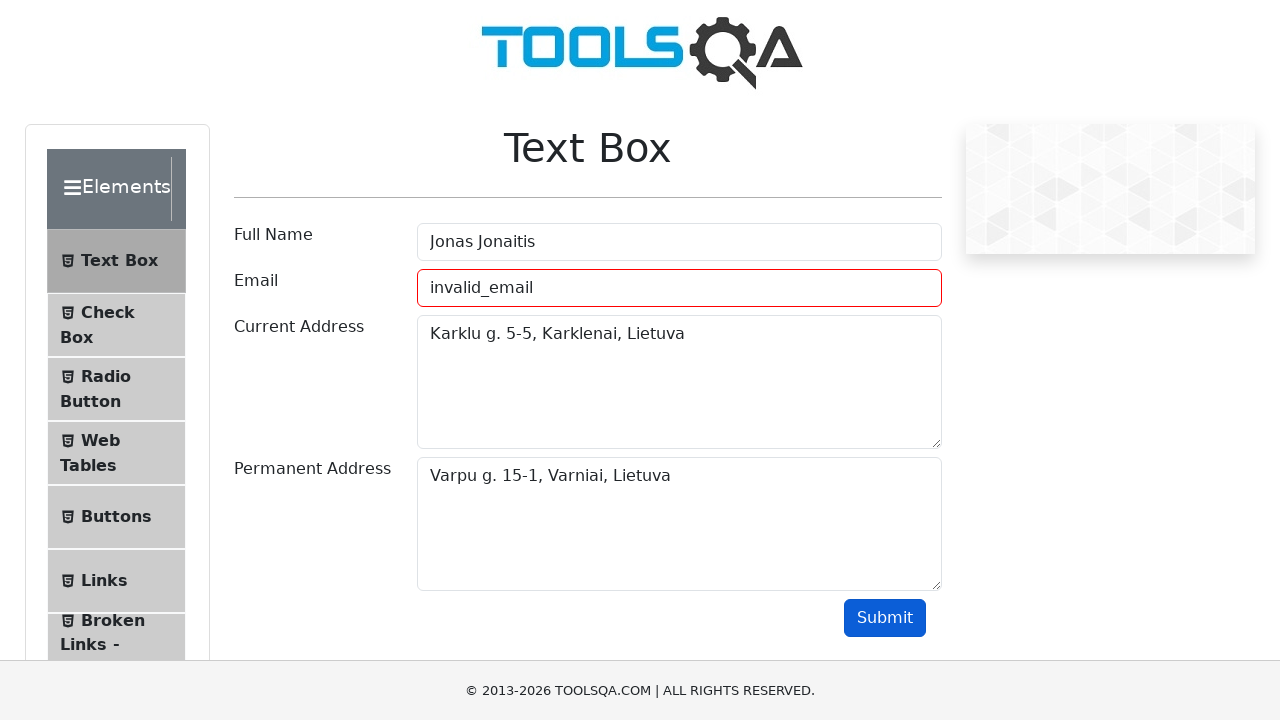

Verified email field displays error state with invalid email input
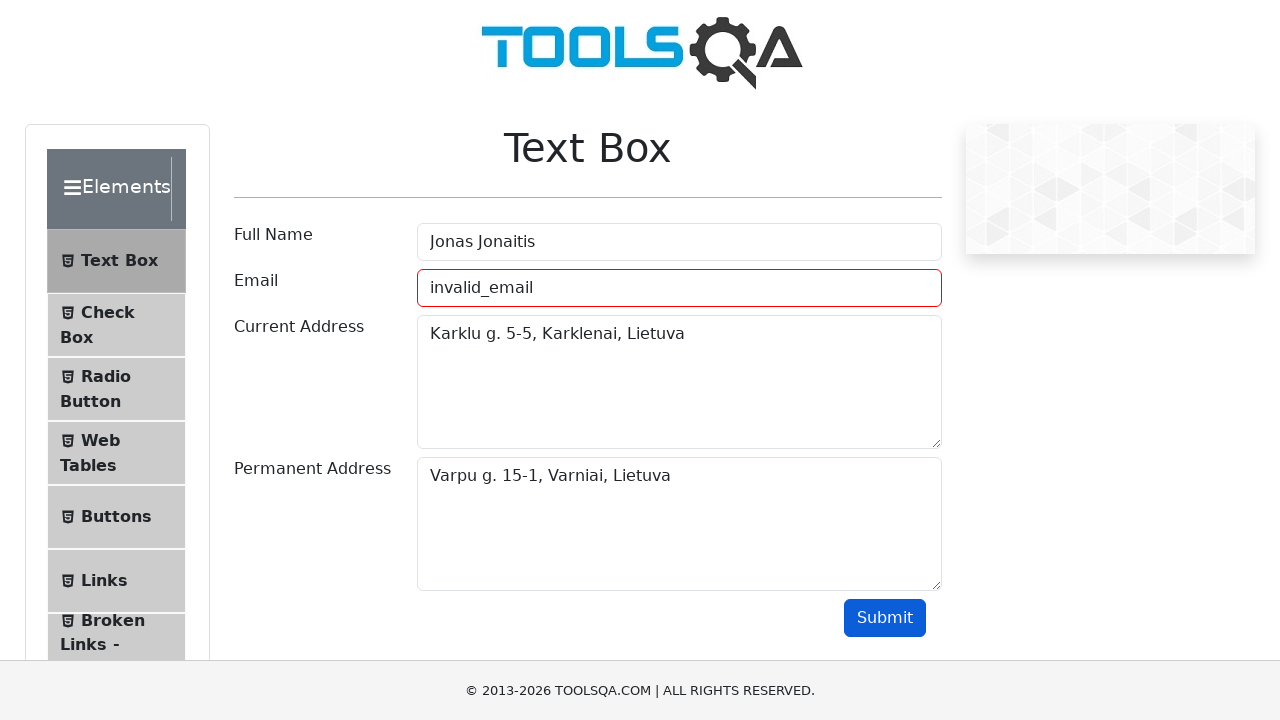

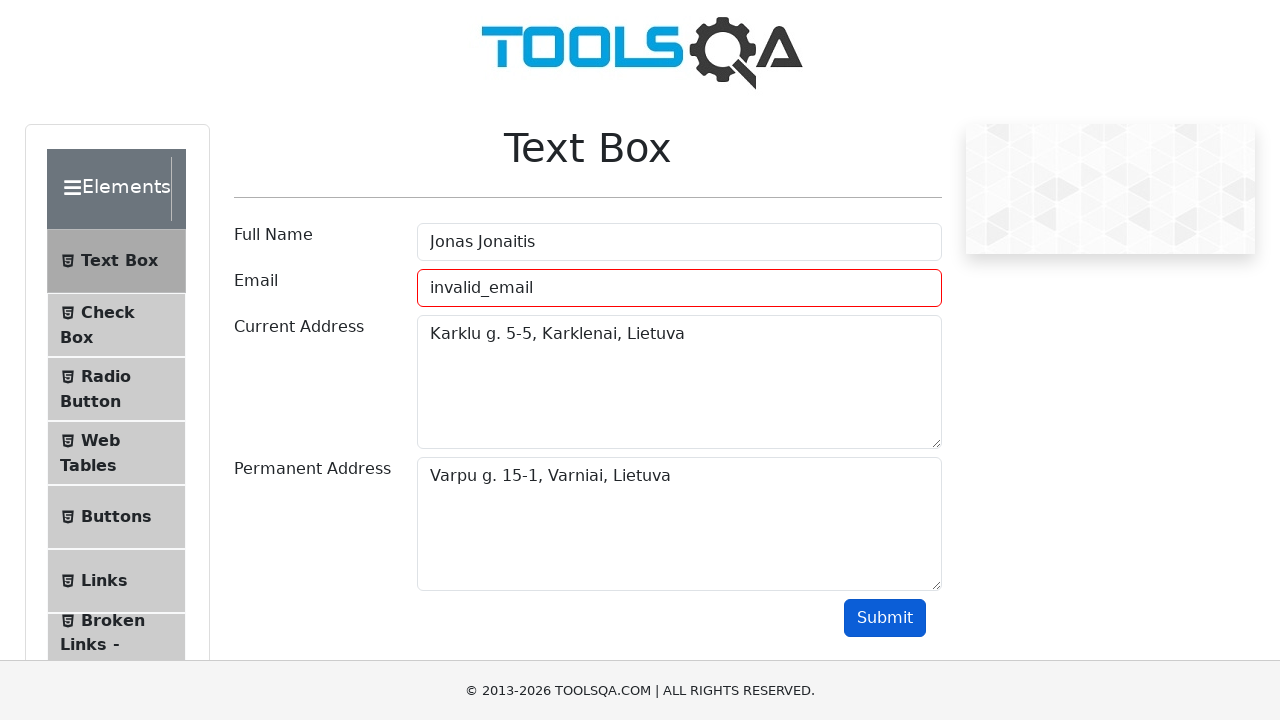